Tests calendar date picker functionality by selecting a specific date (June 15, 2027) through year, month, and day selection.

Starting URL: https://rahulshettyacademy.com/seleniumPractise/#/offers

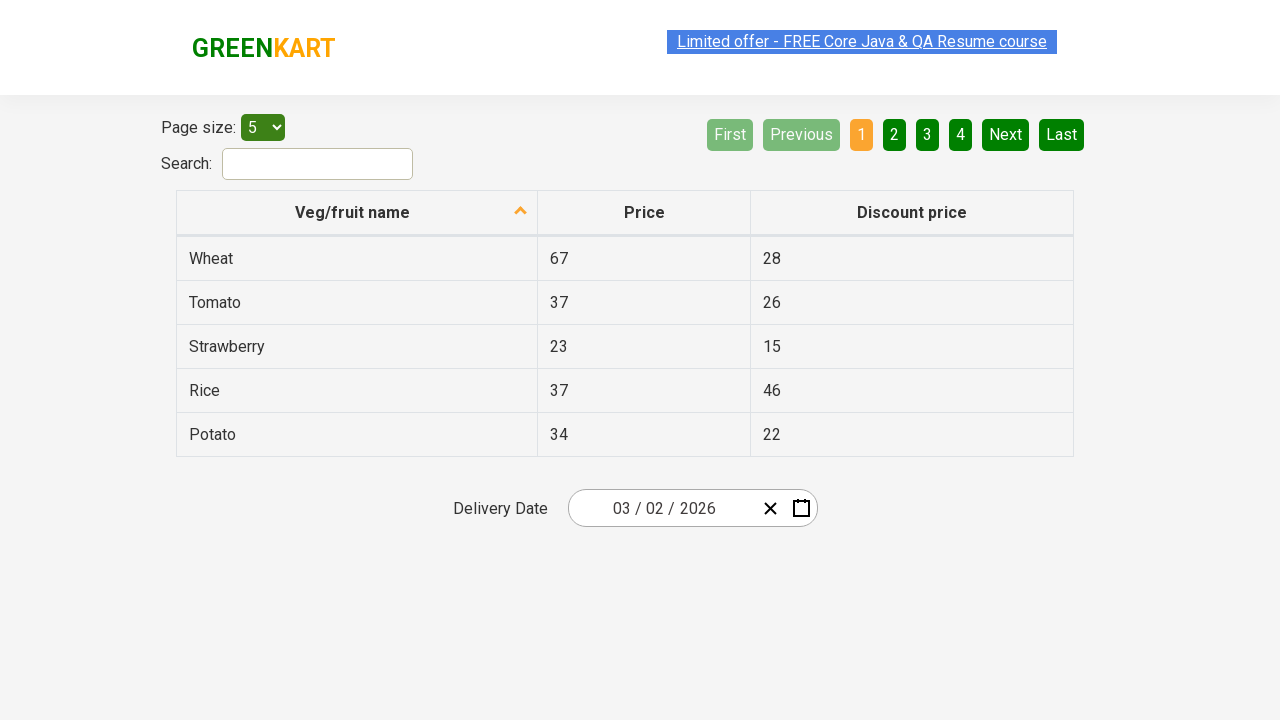

Clicked calendar input to open date picker at (662, 508) on .react-date-picker__inputGroup
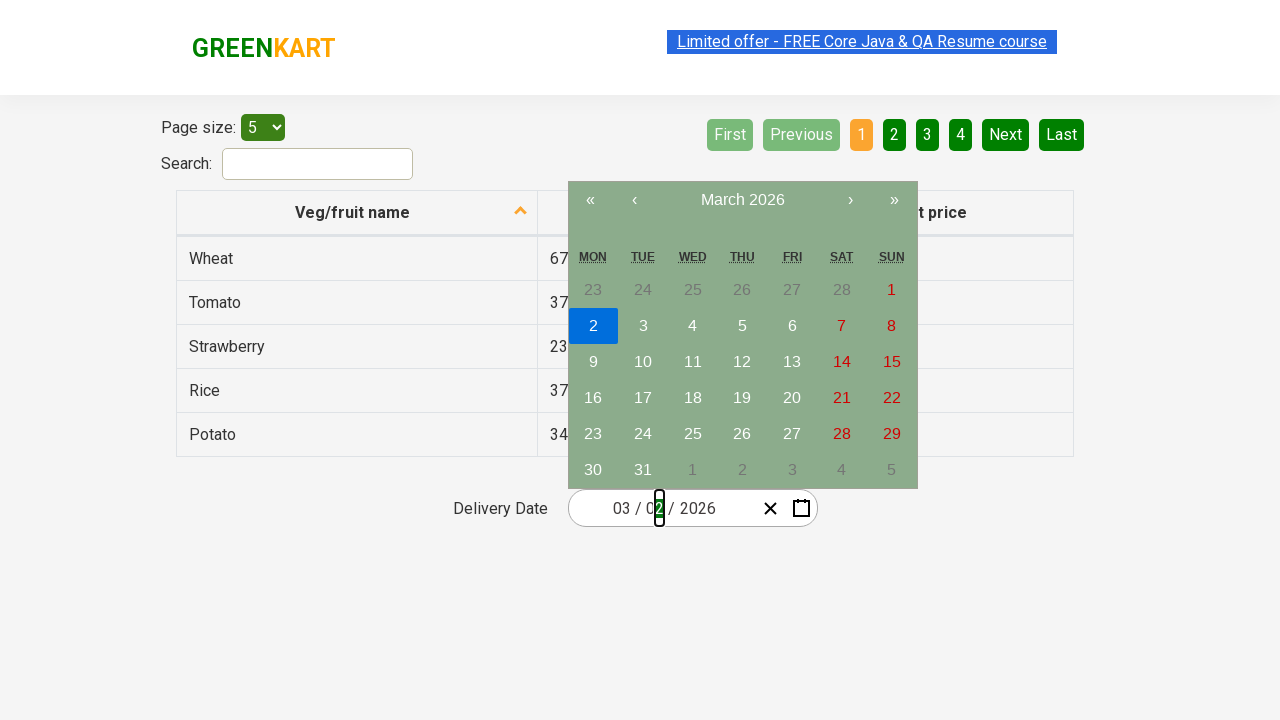

Clicked navigation label to expand to year view at (742, 200) on .react-calendar__navigation__label
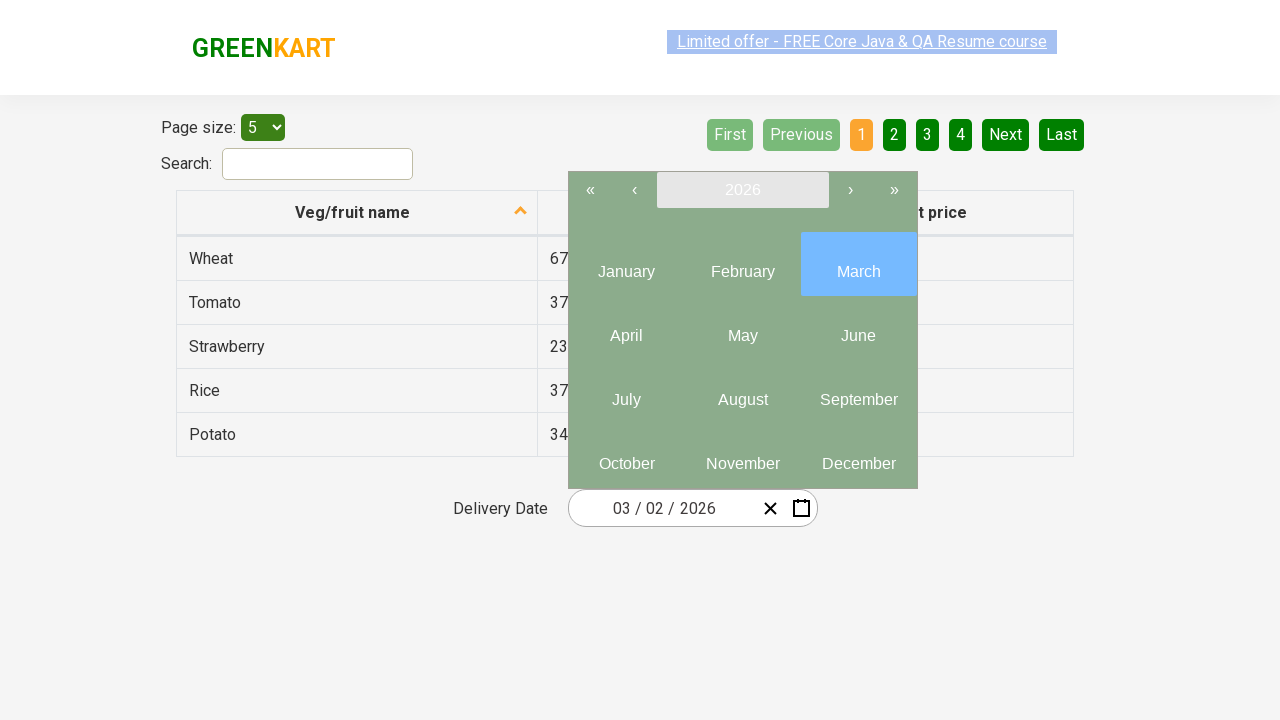

Clicked navigation label again to show years selection at (742, 190) on .react-calendar__navigation__label
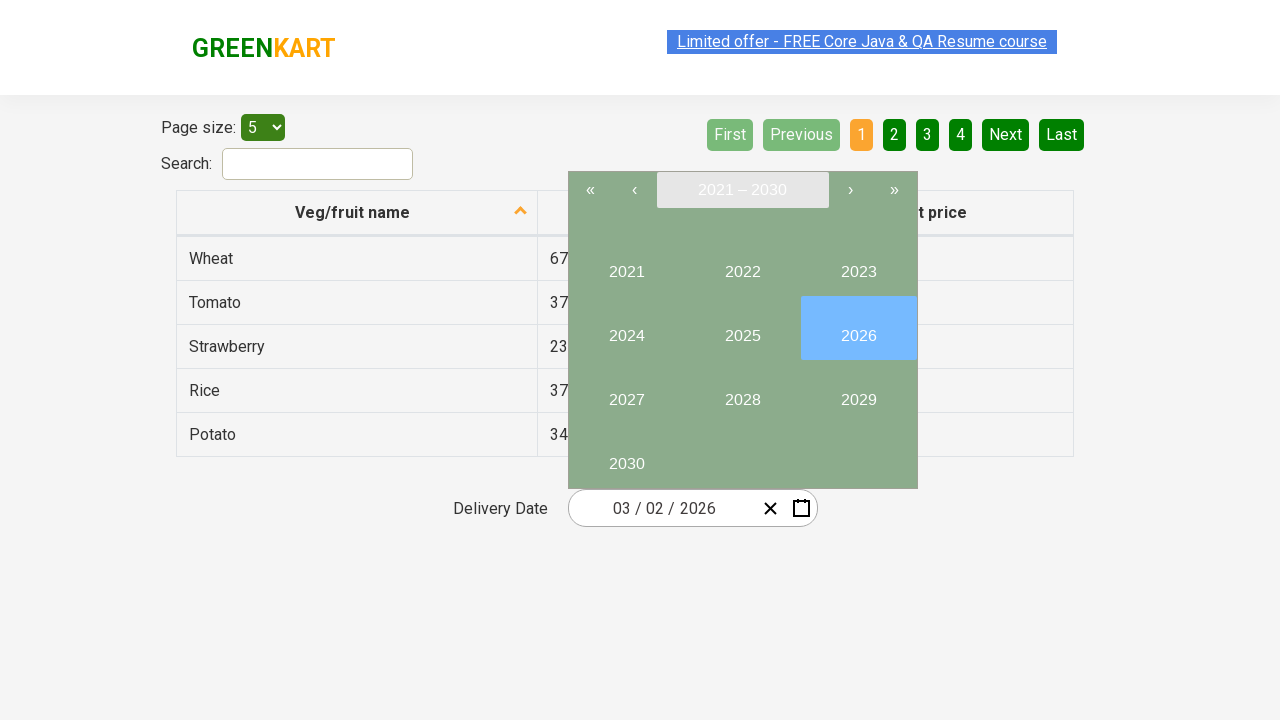

Selected year 2027 at (626, 392) on internal:text="2027"i
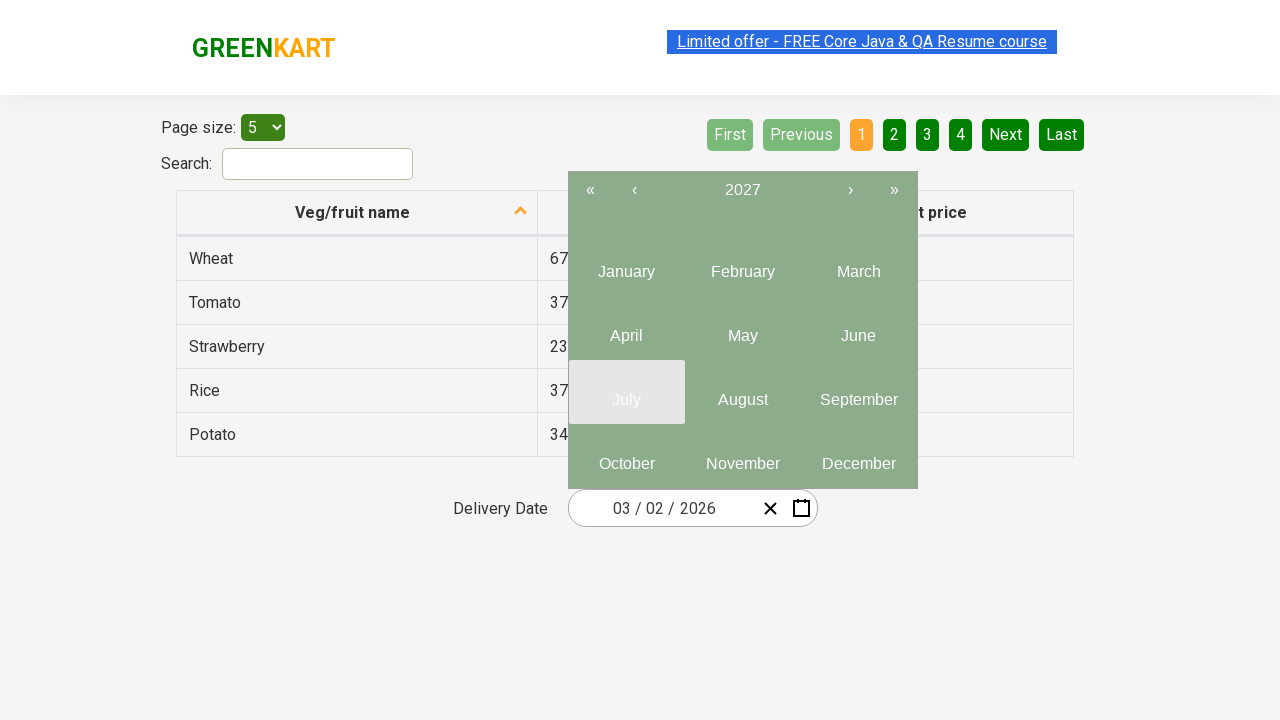

Selected month 6 (June) at (858, 328) on .react-calendar__year-view__months__month >> nth=5
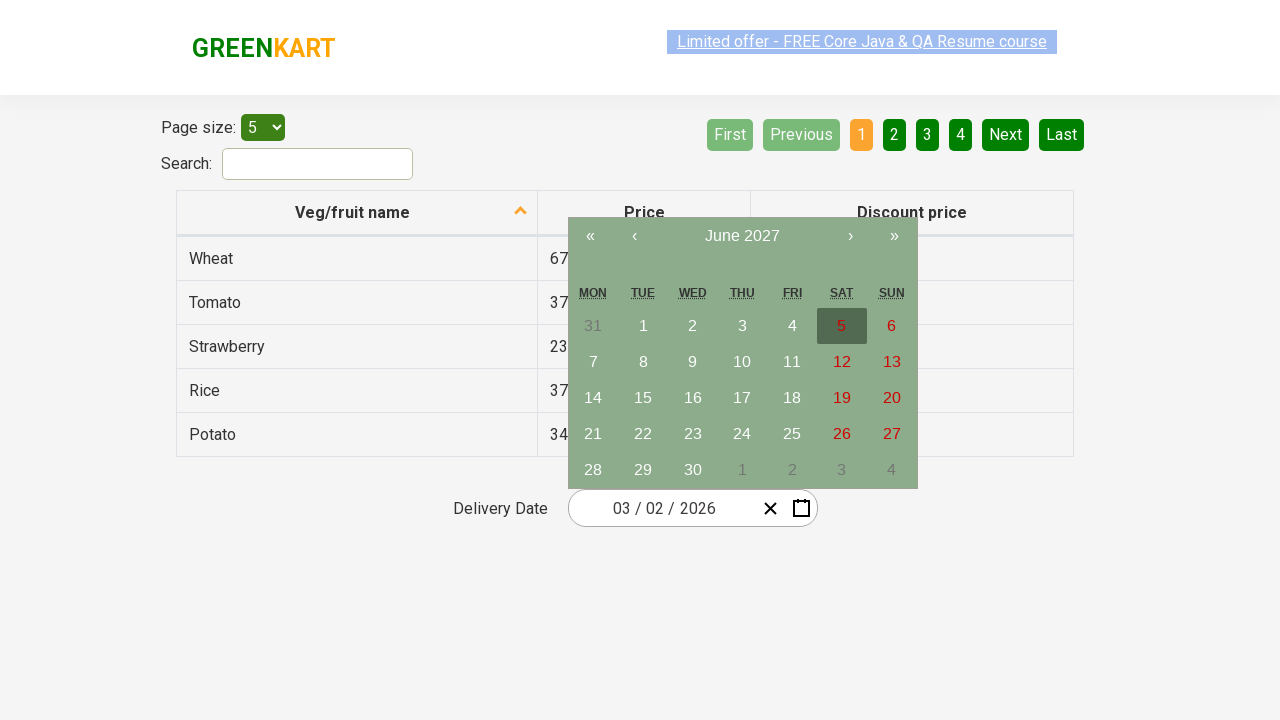

Selected day 15 at (643, 398) on //abbr[contains(text(),'15')]
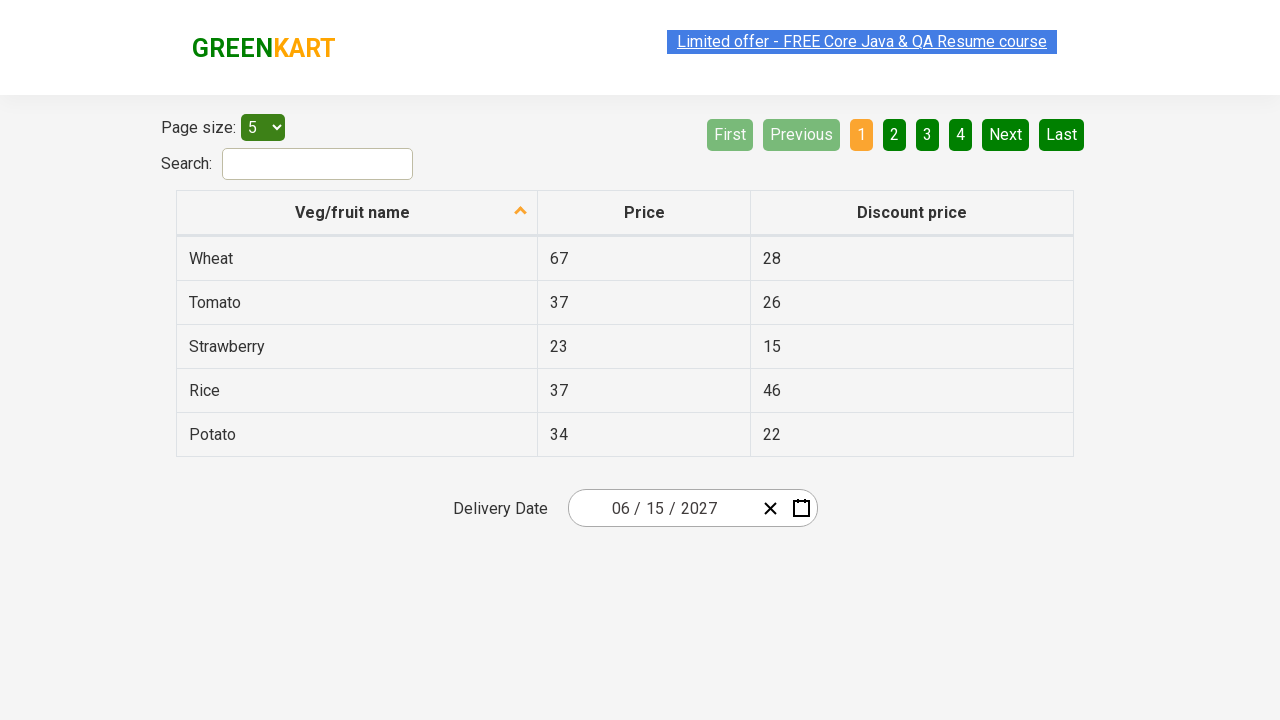

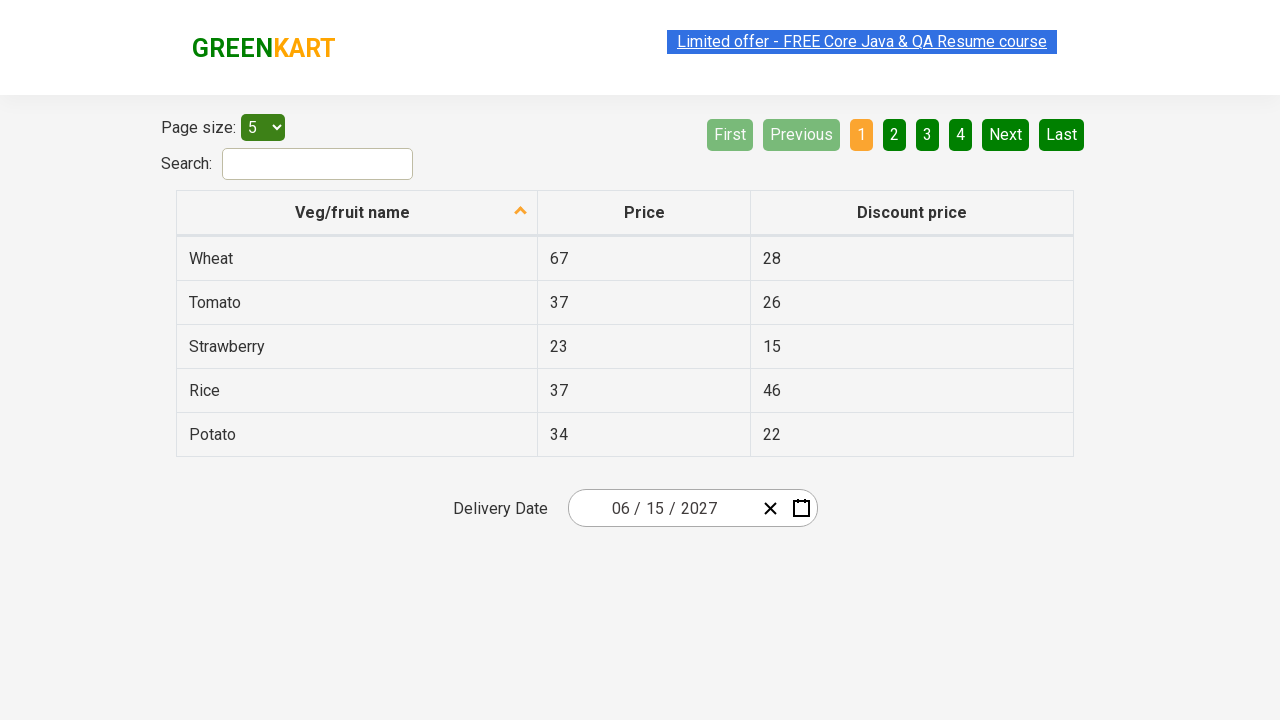